Navigates to the dropdowns practice page and maximizes the browser window. The main dropdown interaction code is commented out.

Starting URL: https://rahulshettyacademy.com/dropdownsPractise/

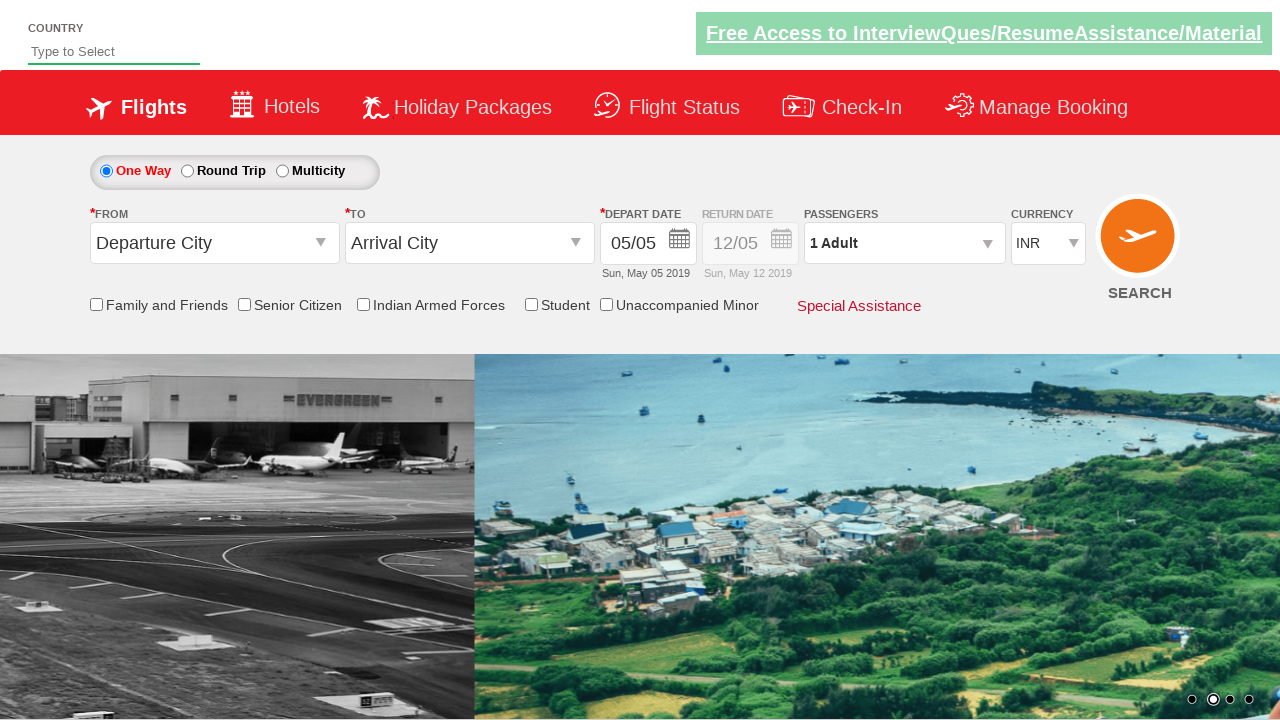

Navigated to dropdowns practice page
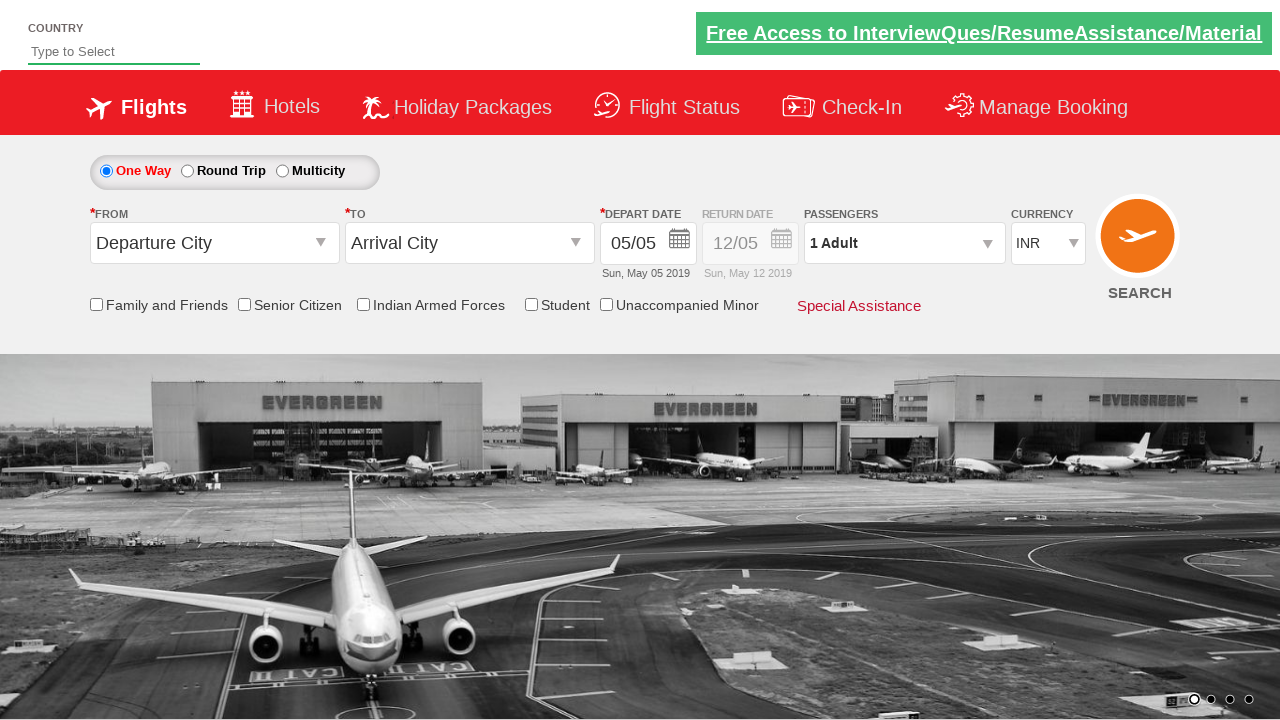

Maximized browser window
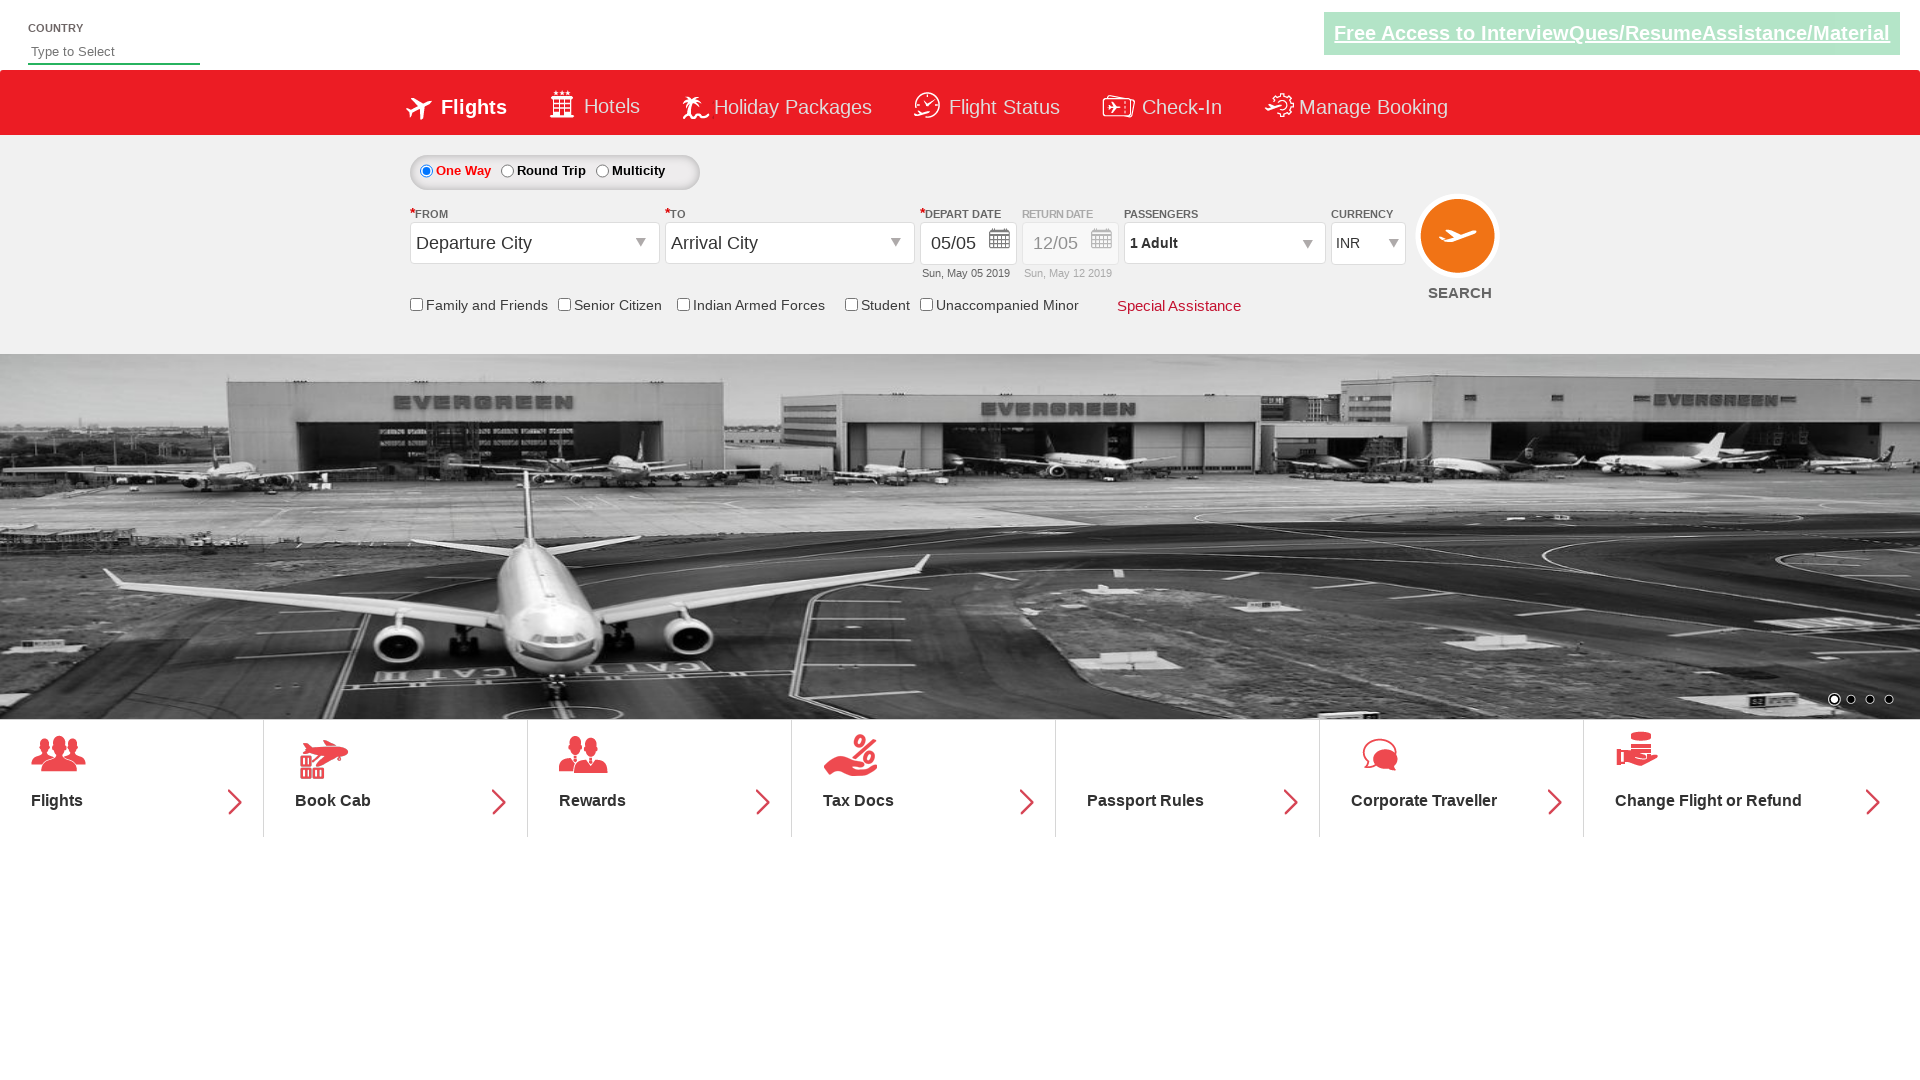

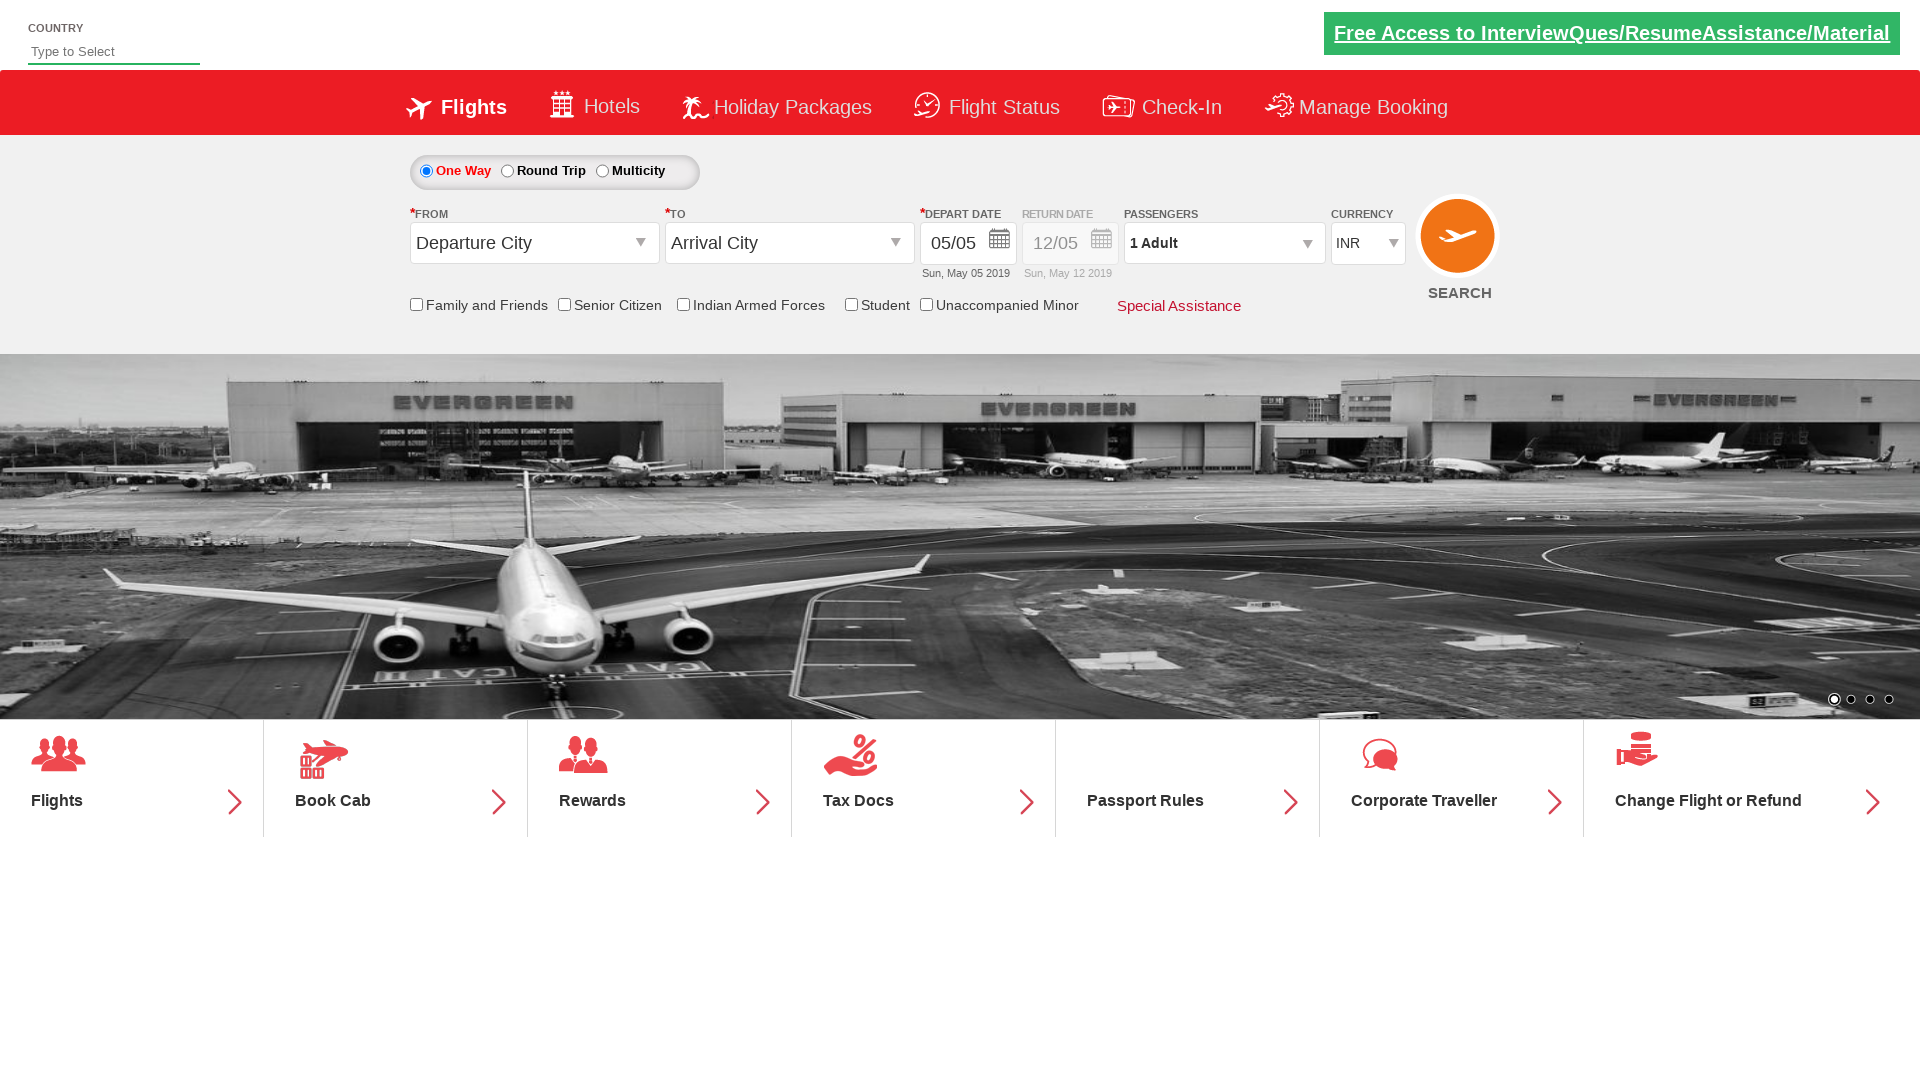